Tests drag and drop functionality by dragging an element to a droppable target within an iframe

Starting URL: http://jqueryui.com/droppable/

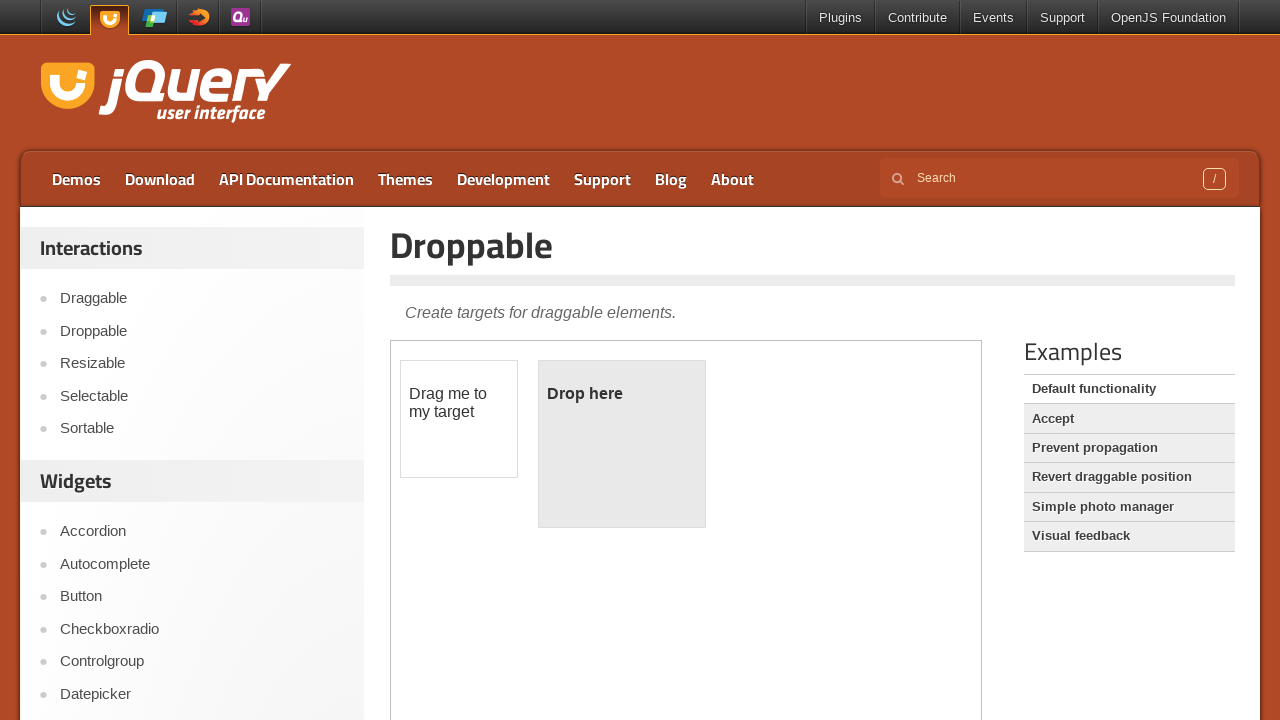

Navigated to jQuery UI droppable demo page
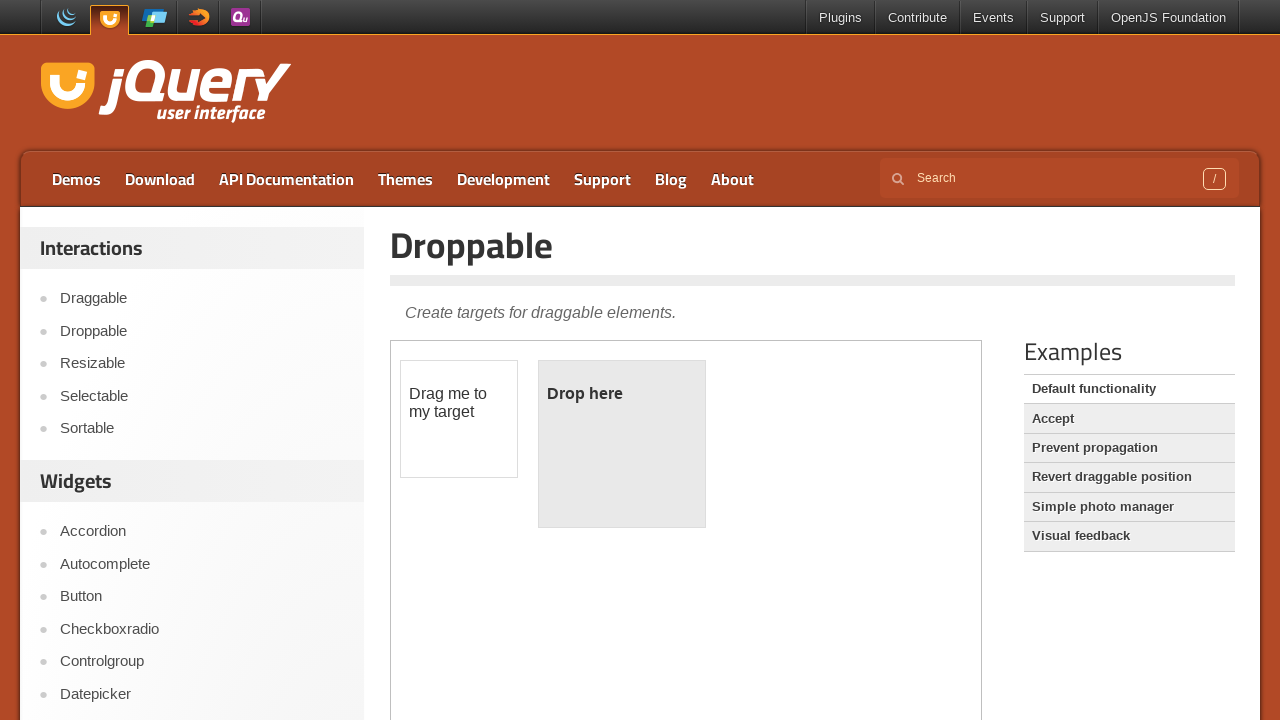

Located the demo iframe
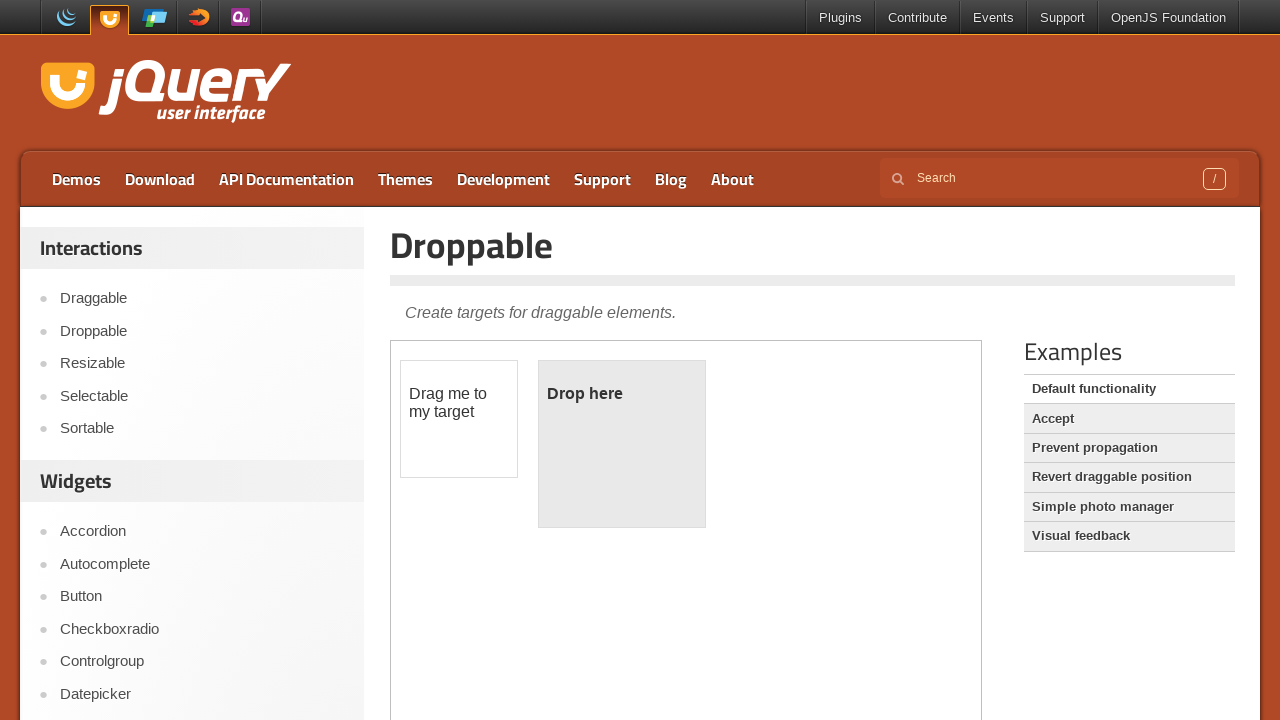

Located the draggable element
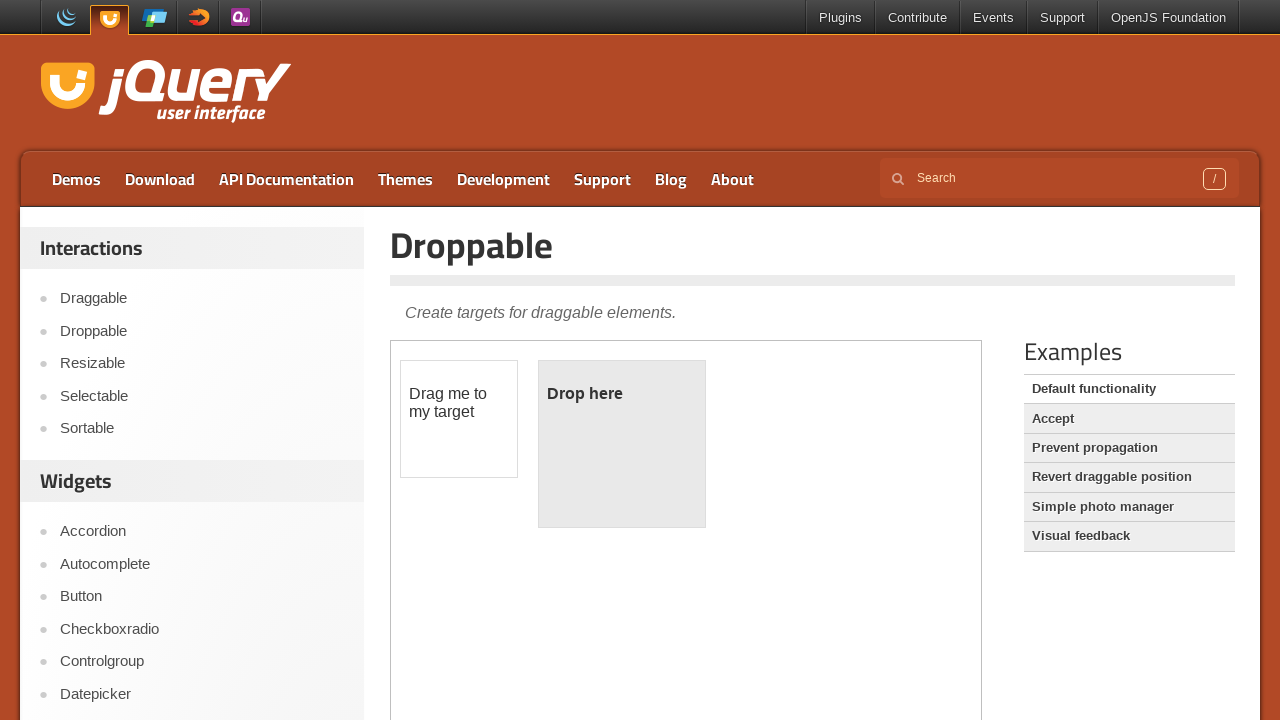

Located the droppable target element
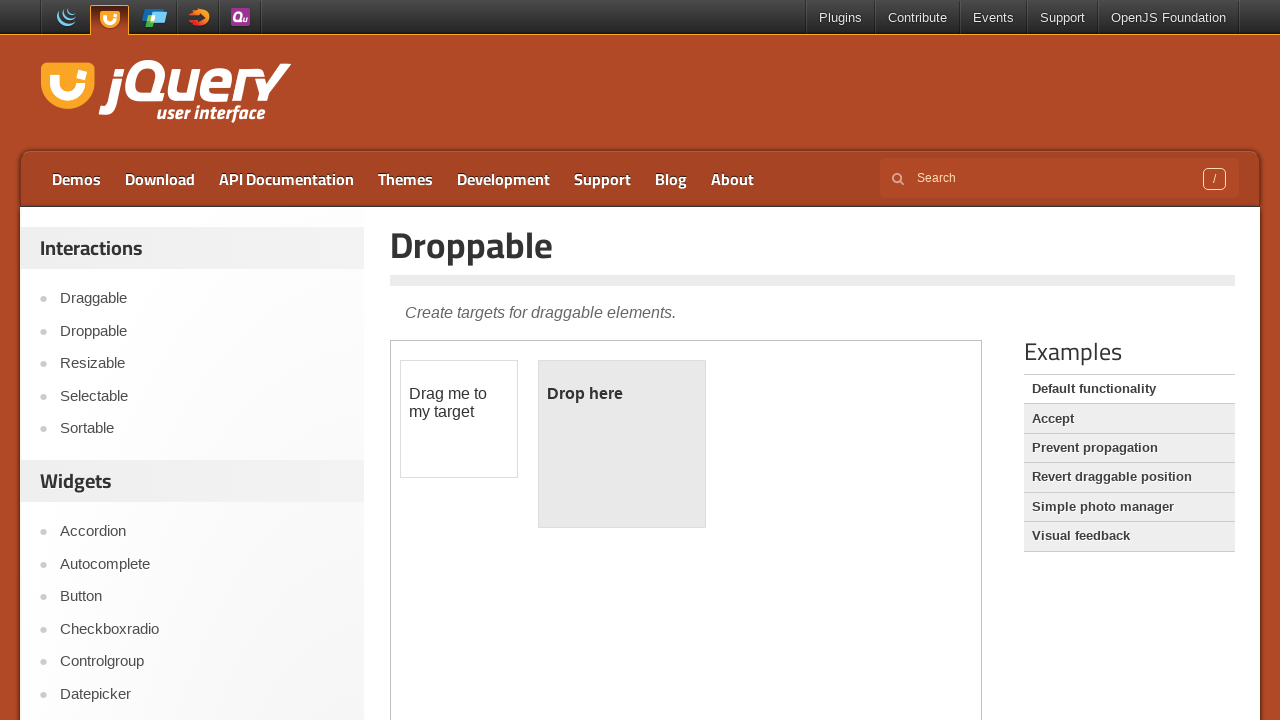

Dragged the draggable element to the droppable target at (622, 444)
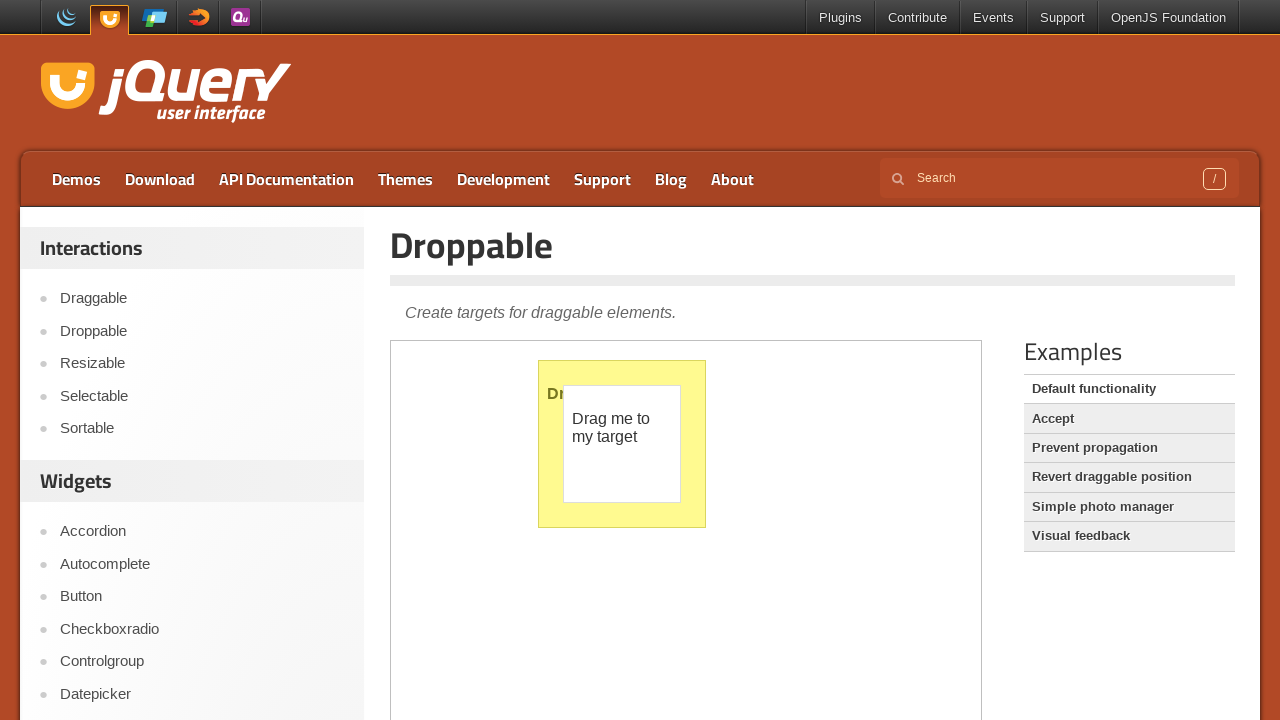

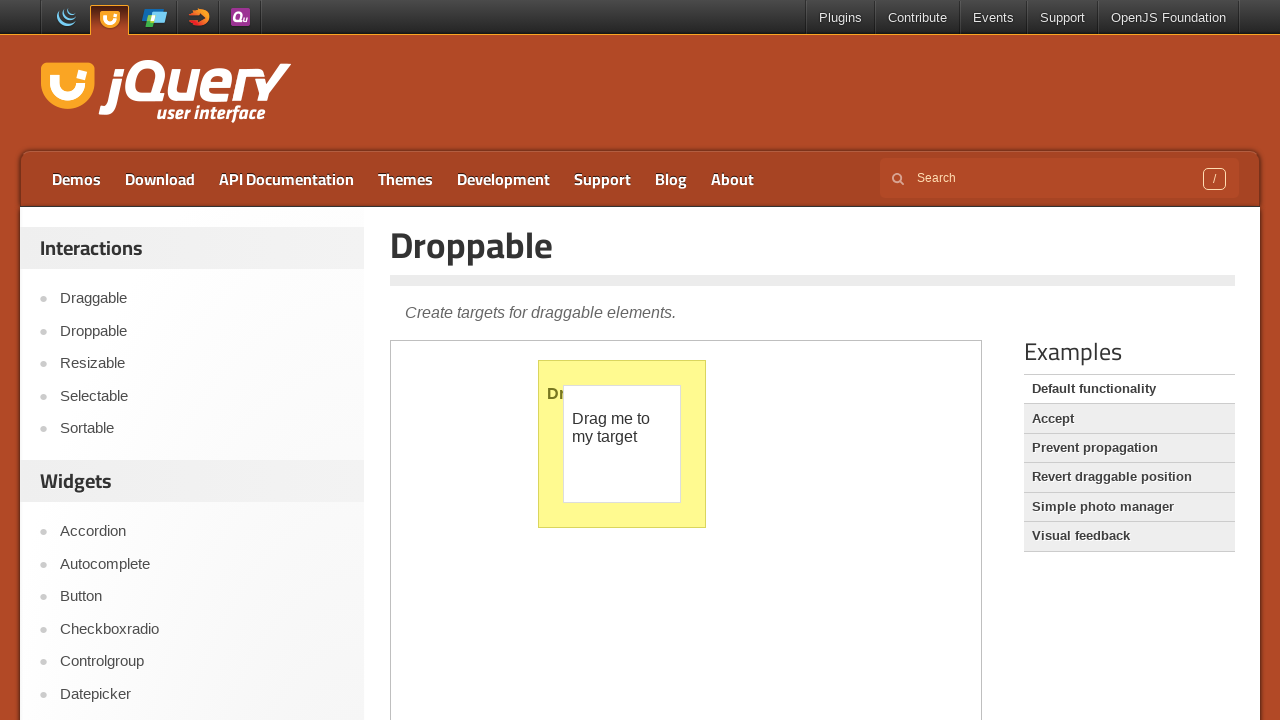